Tests calendar booking by opening the calendar page in a new tab and clicking on available time slots

Starting URL: https://codenboxautomationlab.com/practice/

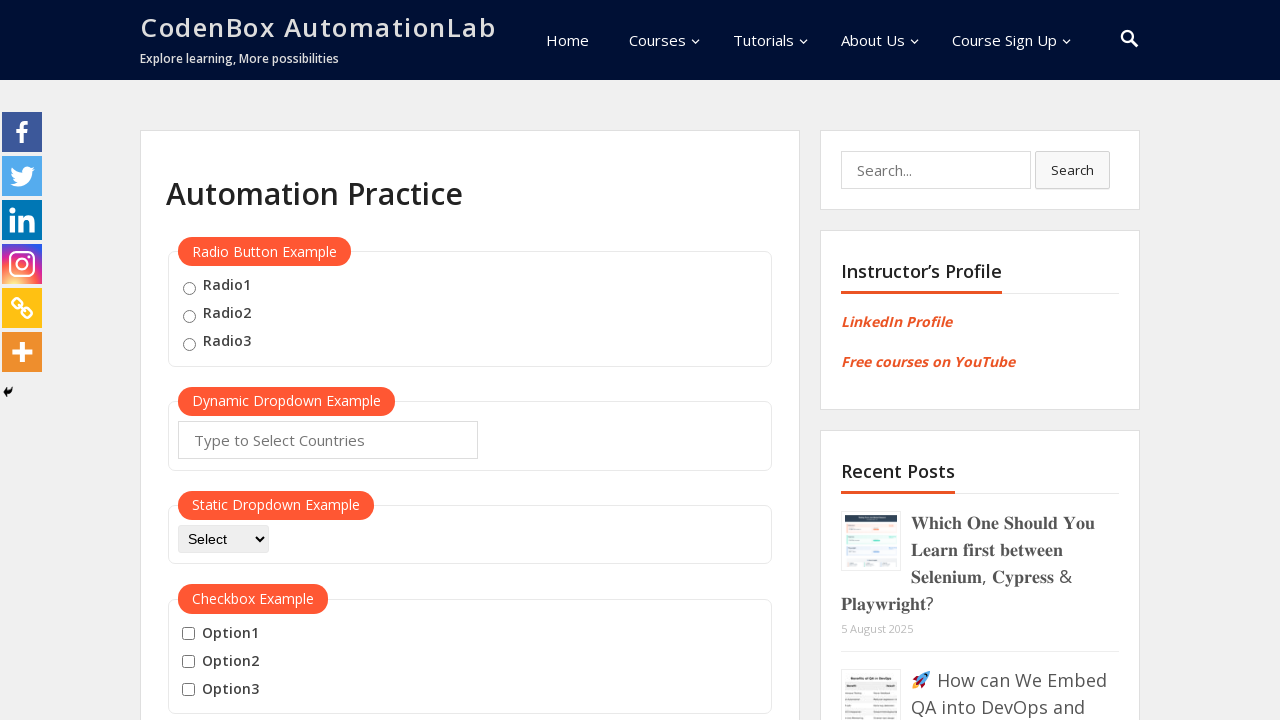

Clicked on Booking Calendar link to open in new tab at (235, 360) on text=Booking Calendar
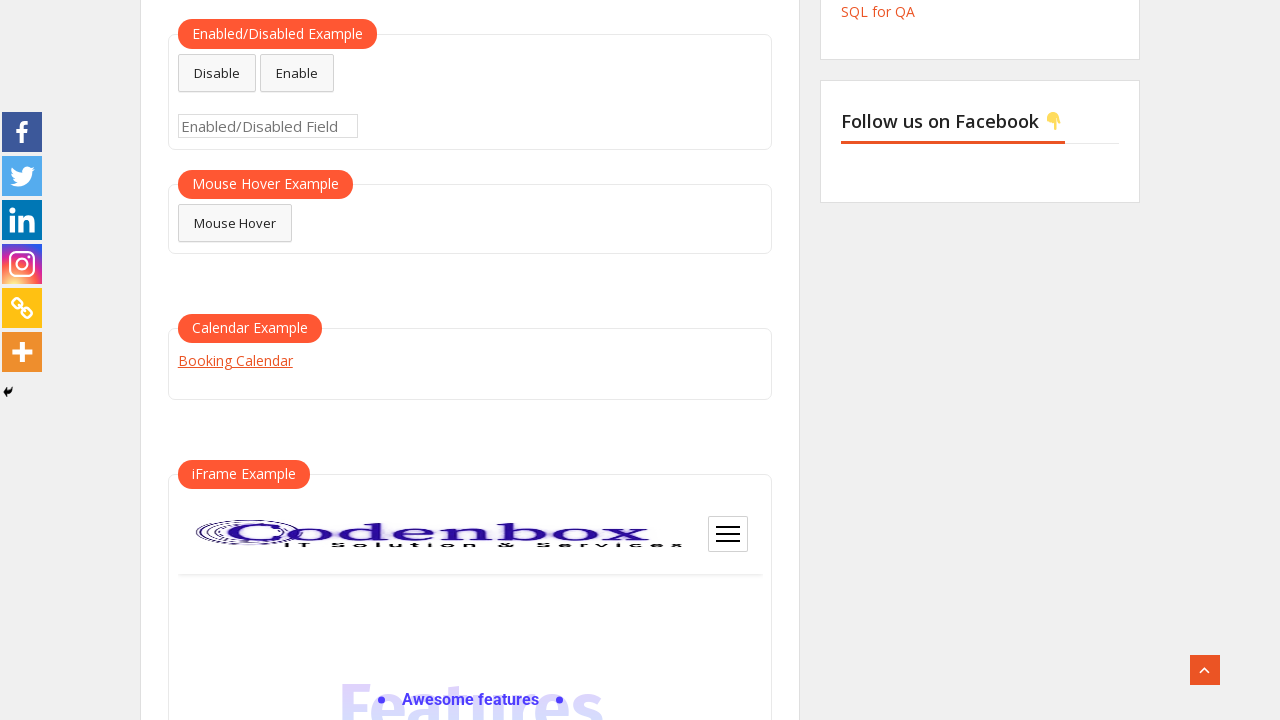

Calendar page loaded in new tab
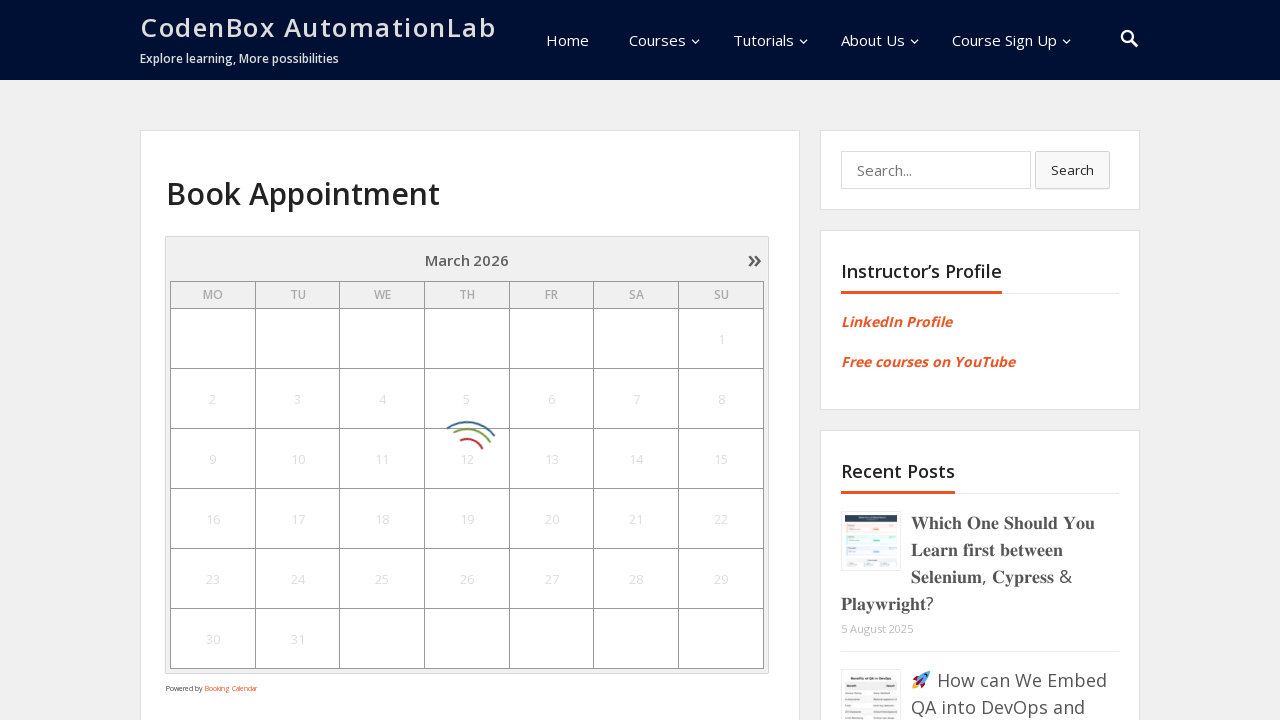

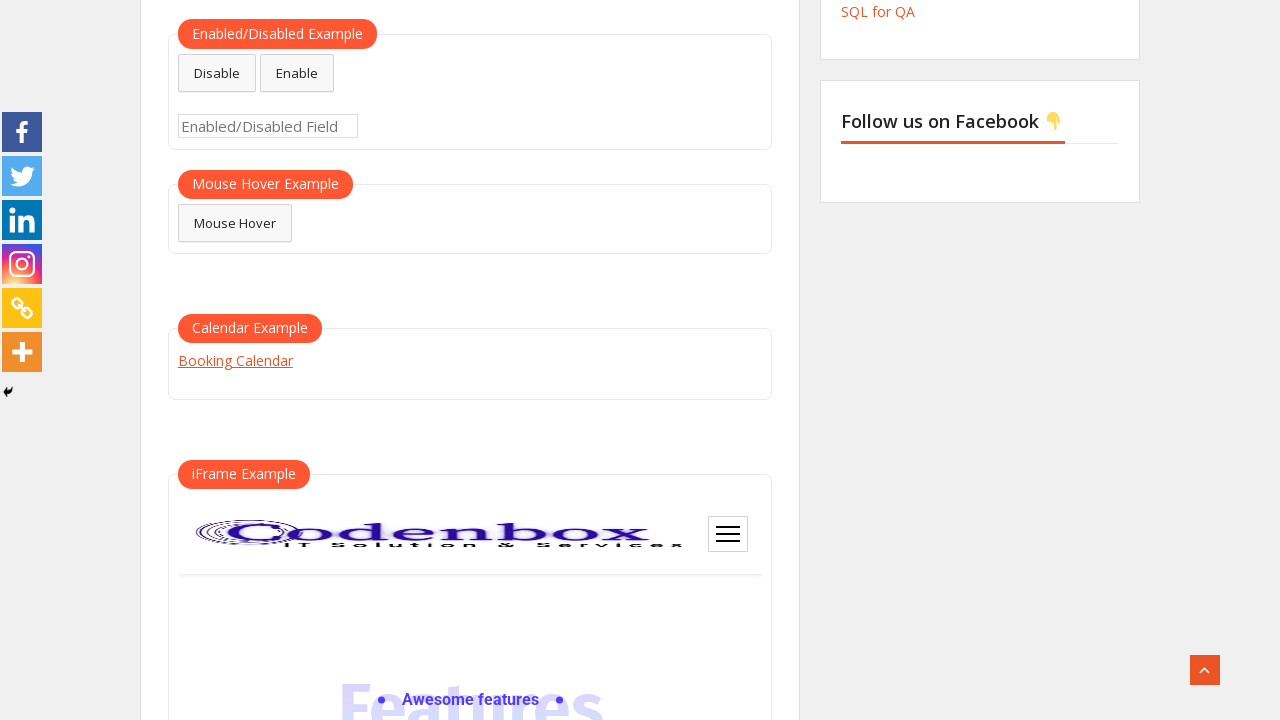